Tests e-commerce checkout flow by searching for a product, adding it to cart, and proceeding through checkout to the country selection page

Starting URL: https://rahulshettyacademy.com/seleniumPractise/

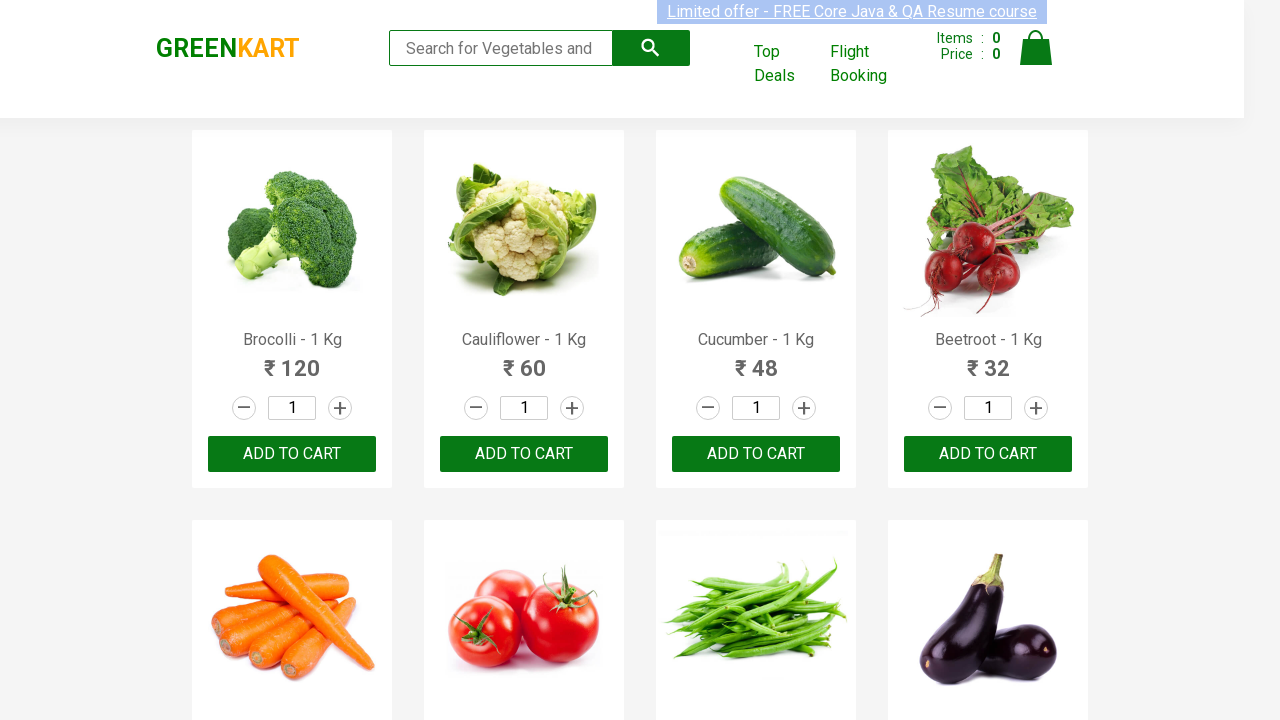

Filled search field with 'Cauliflower' on .search-keyword
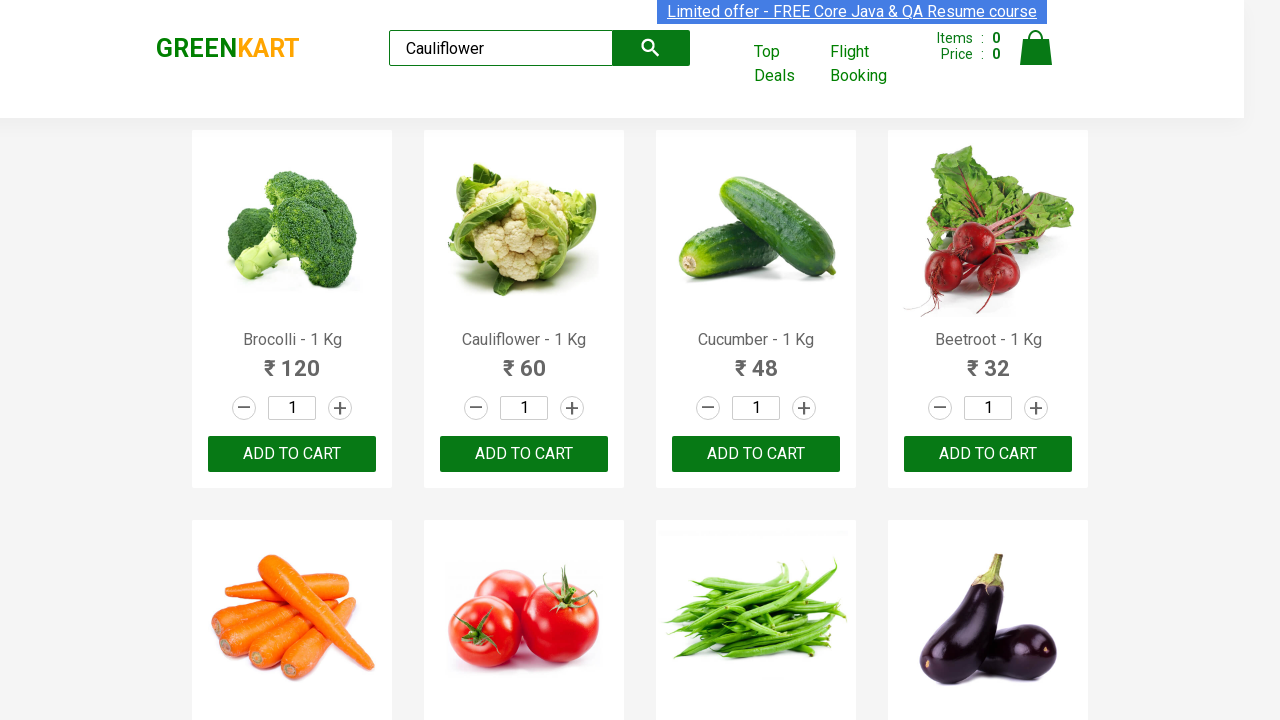

Clicked ADD TO CART button for Cauliflower product at (292, 454) on .products .product:has-text("Cauliflower") button:has-text("ADD TO CART")
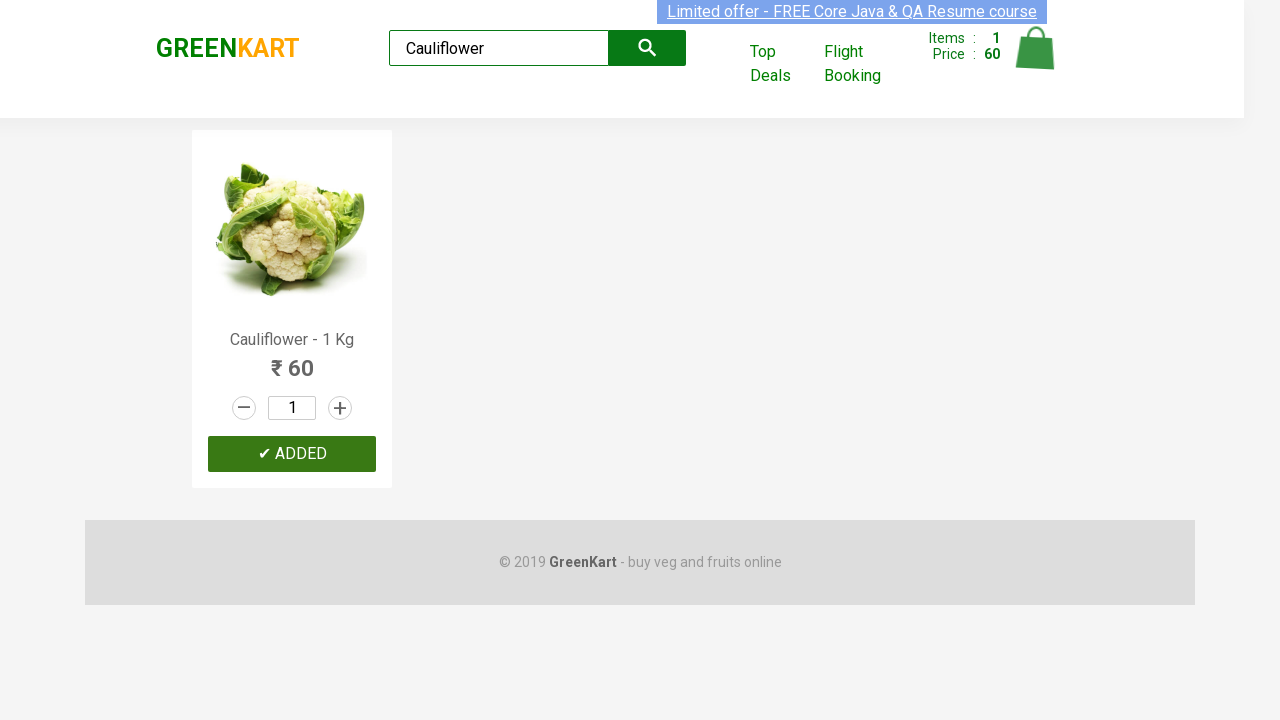

Clicked cart icon to open cart preview at (1036, 48) on a.cart-icon img
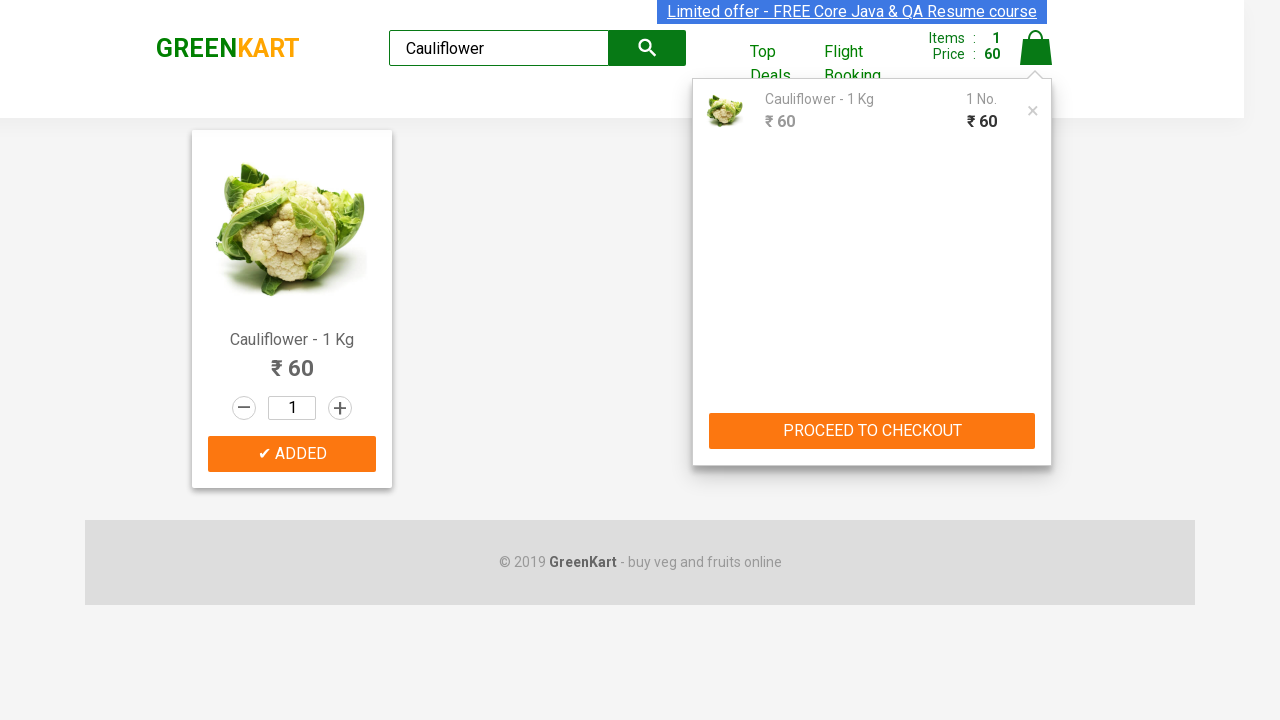

Clicked PROCEED TO CHECKOUT button at (872, 431) on div.cart-preview button:has-text("PROCEED TO CHECKOUT")
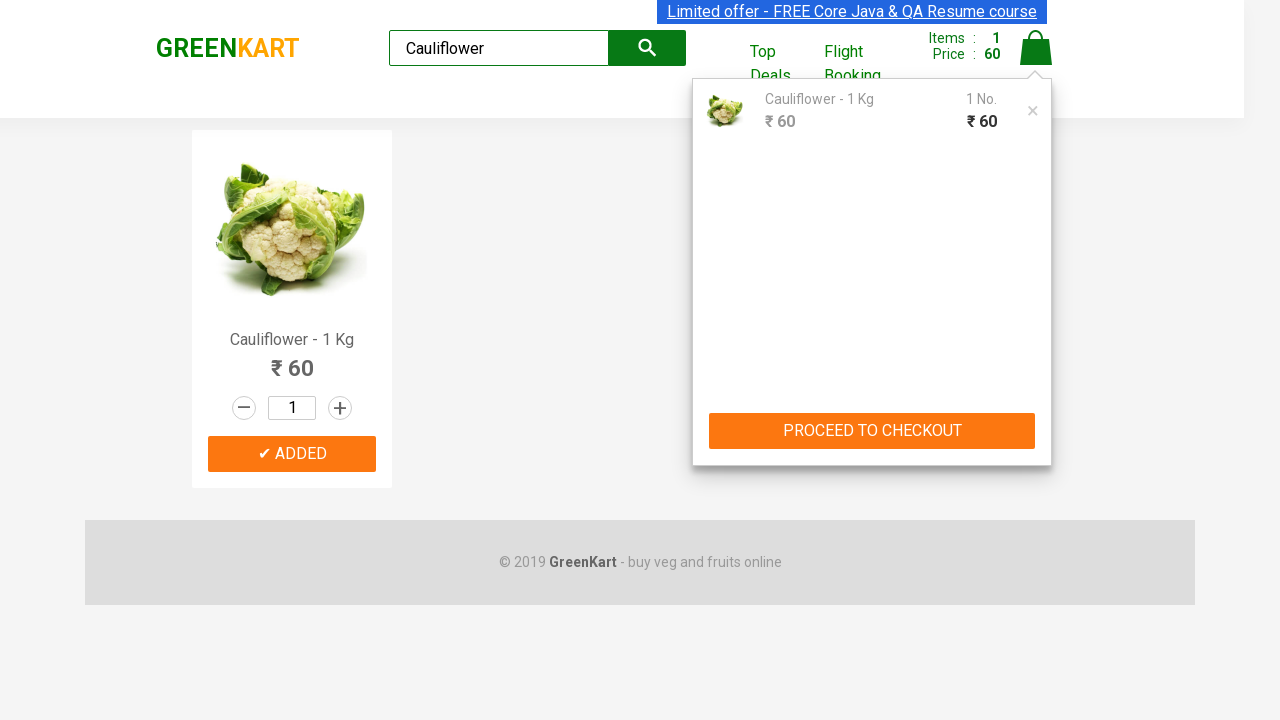

Clicked Place Order button at (1036, 420) on button:has-text("Place Order")
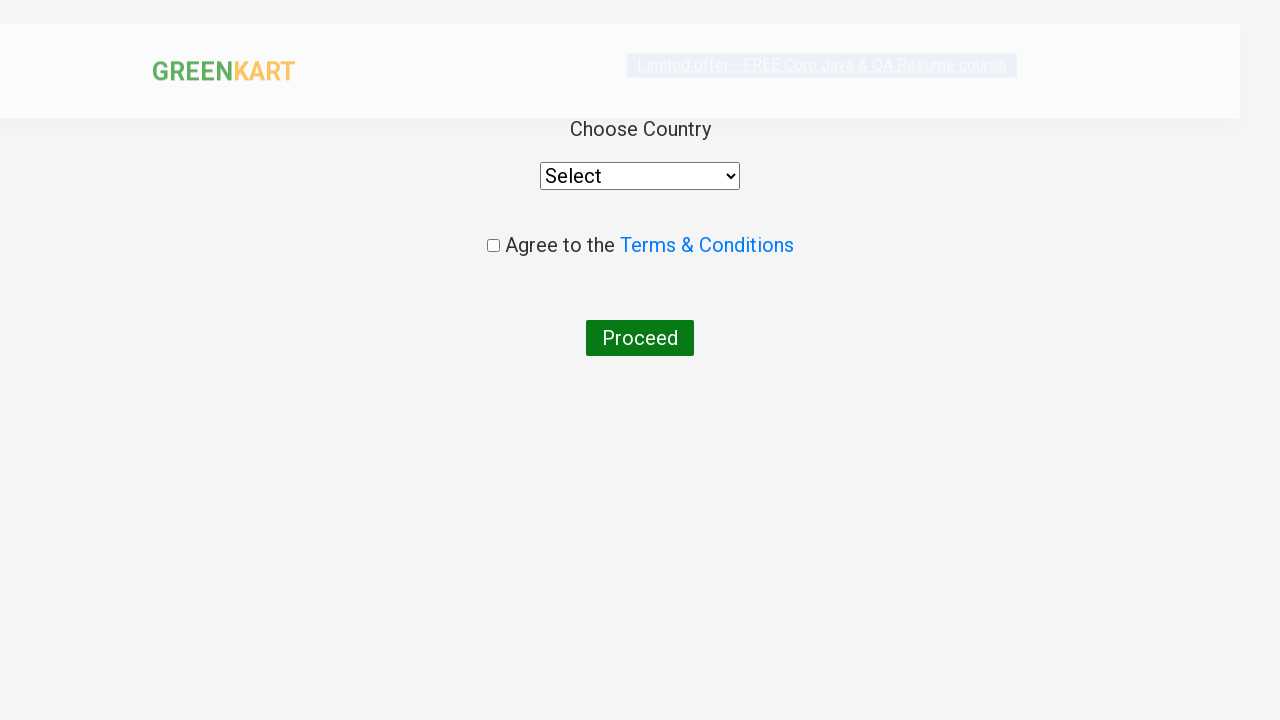

Successfully navigated to country selection page
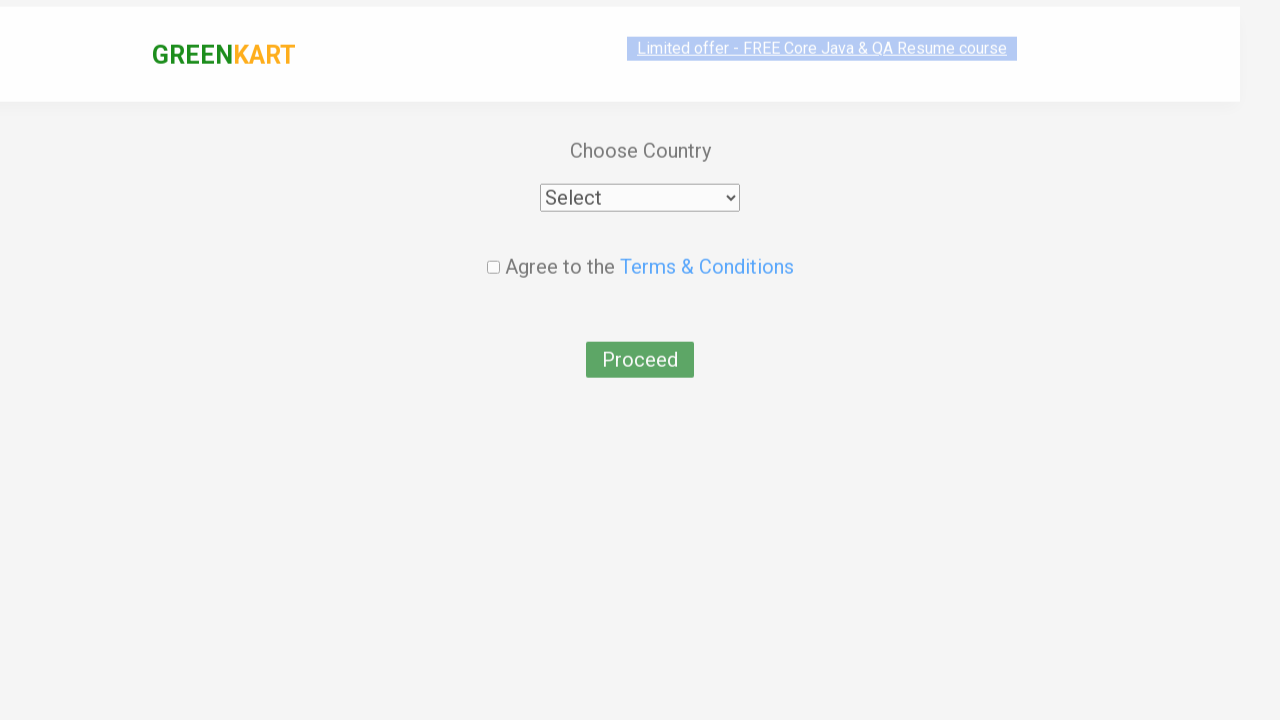

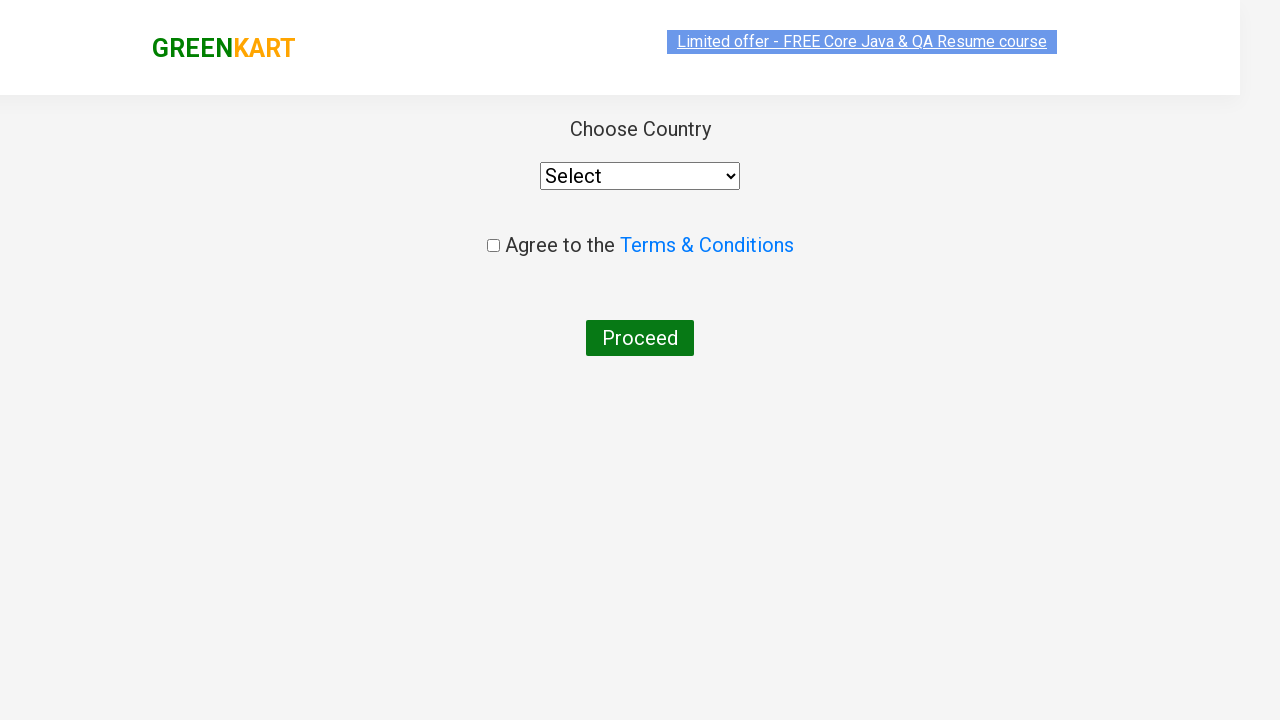